Navigates to a demo banking application and clicks the Customer Login button to access the customer login section

Starting URL: https://www.globalsqa.com/angularJs-protractor/BankingProject/#/login

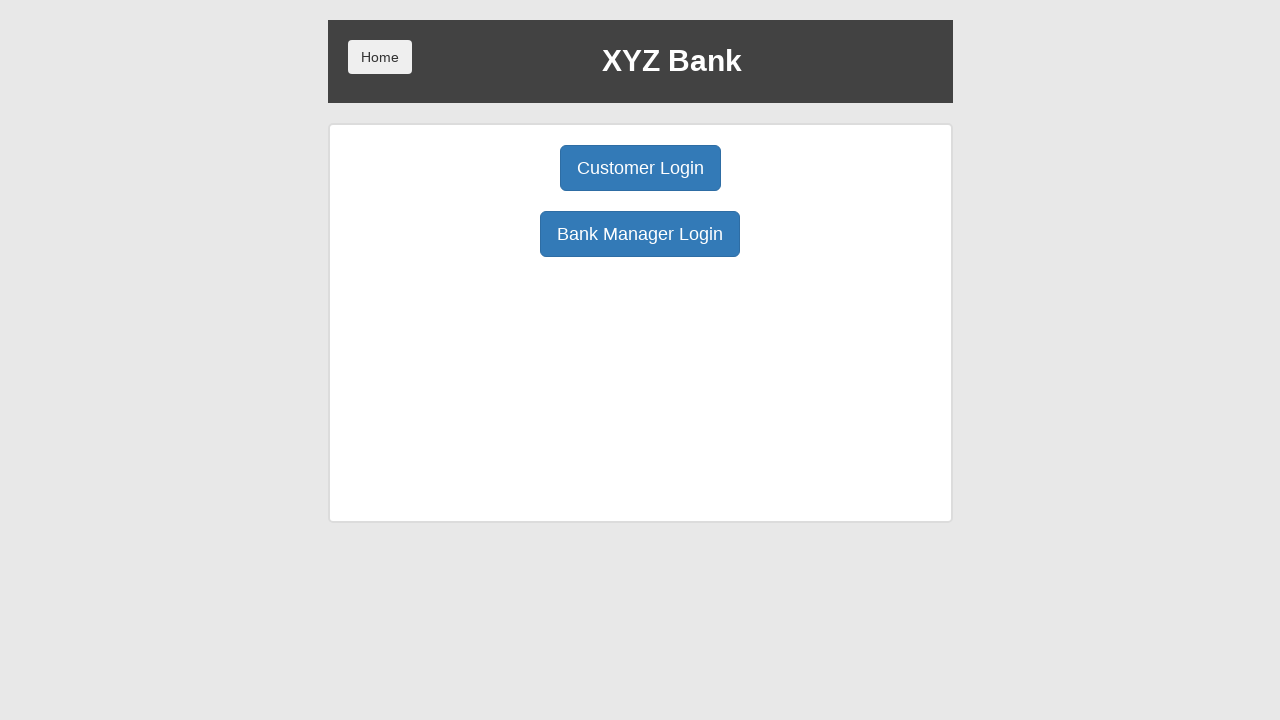

Navigated to demo banking application login page
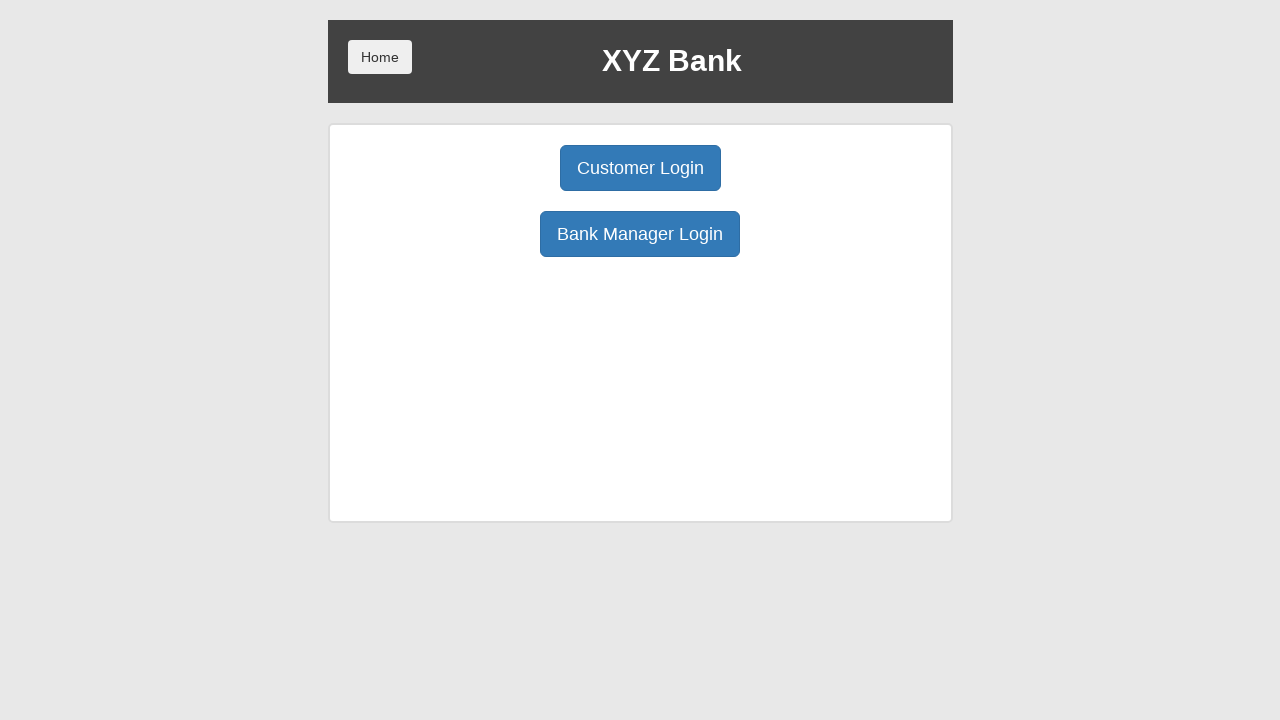

Clicked Customer Login button to access customer login section at (640, 168) on text=Customer Login
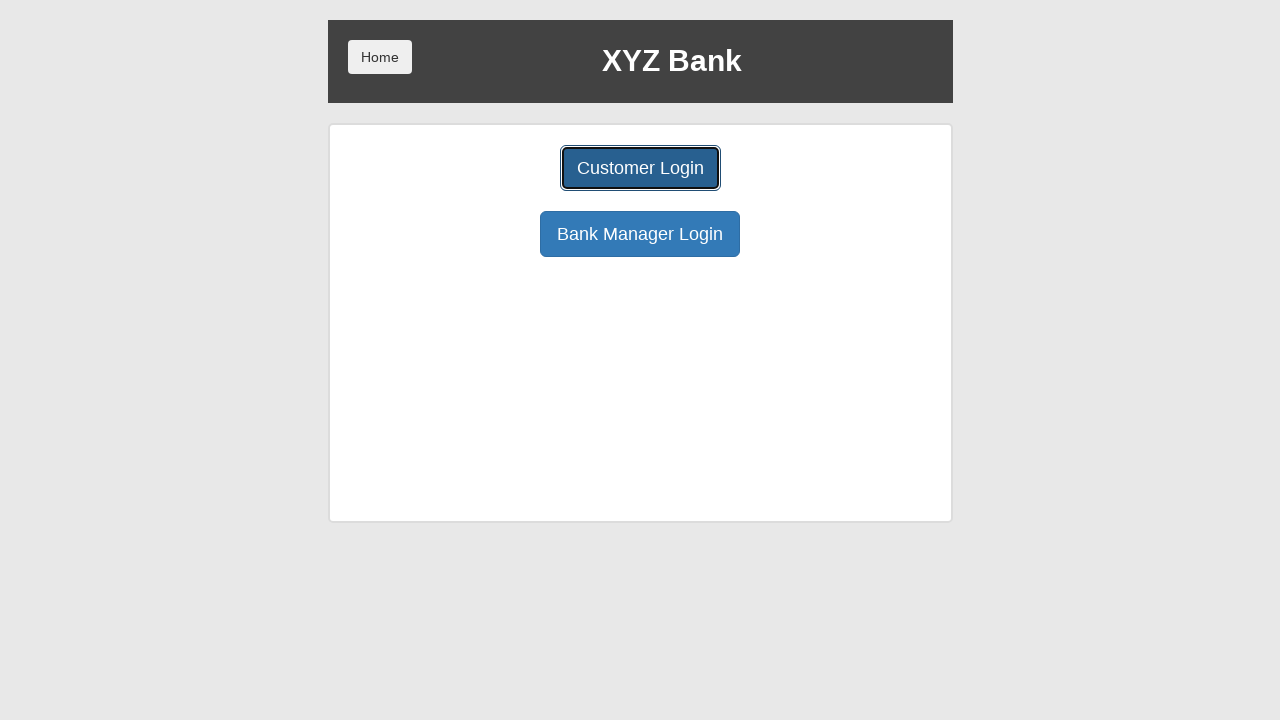

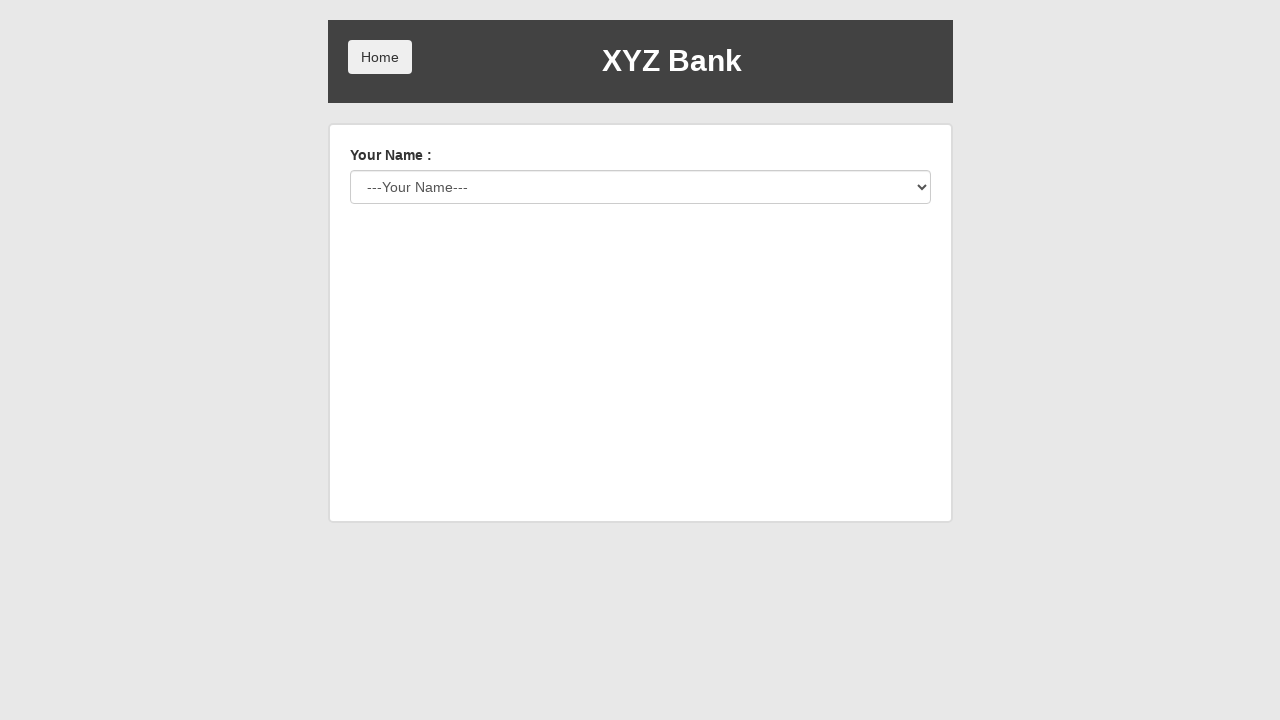